Tests window scrolling functionality by navigating to Dream11 website and scrolling down the page using JavaScript scrollTo method

Starting URL: https://www.dream11.com/

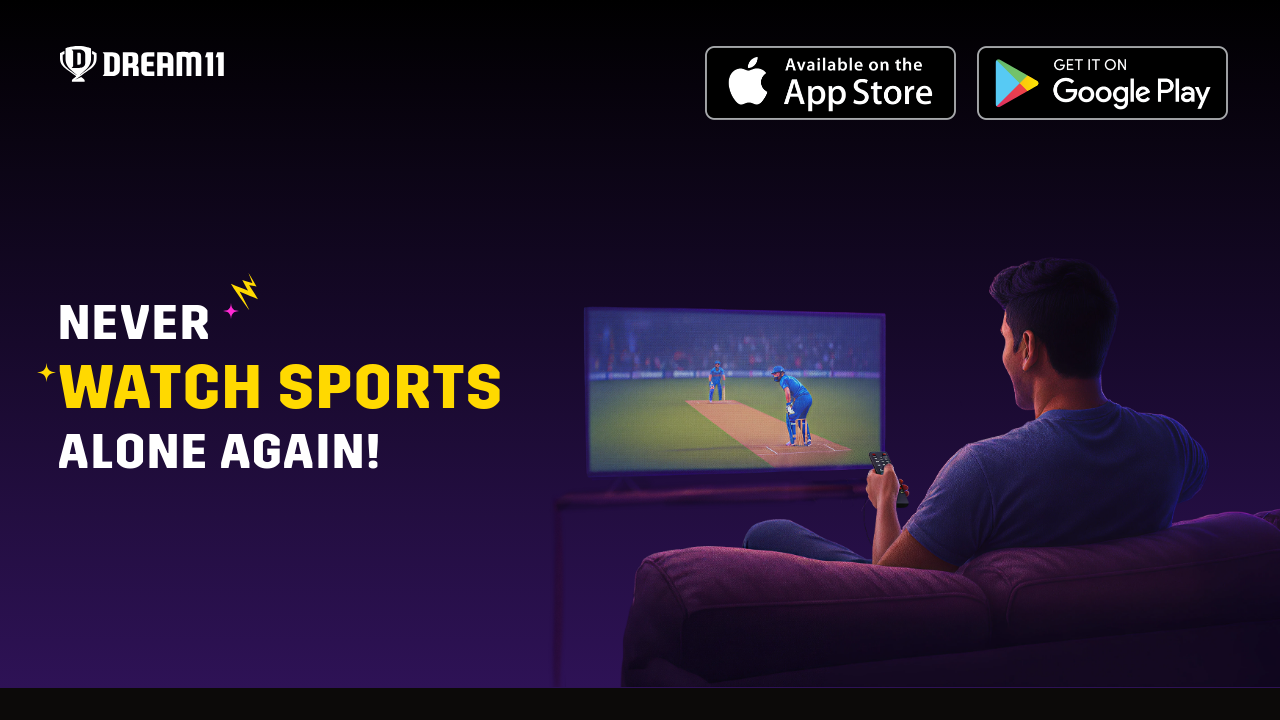

Navigated to Dream11 website
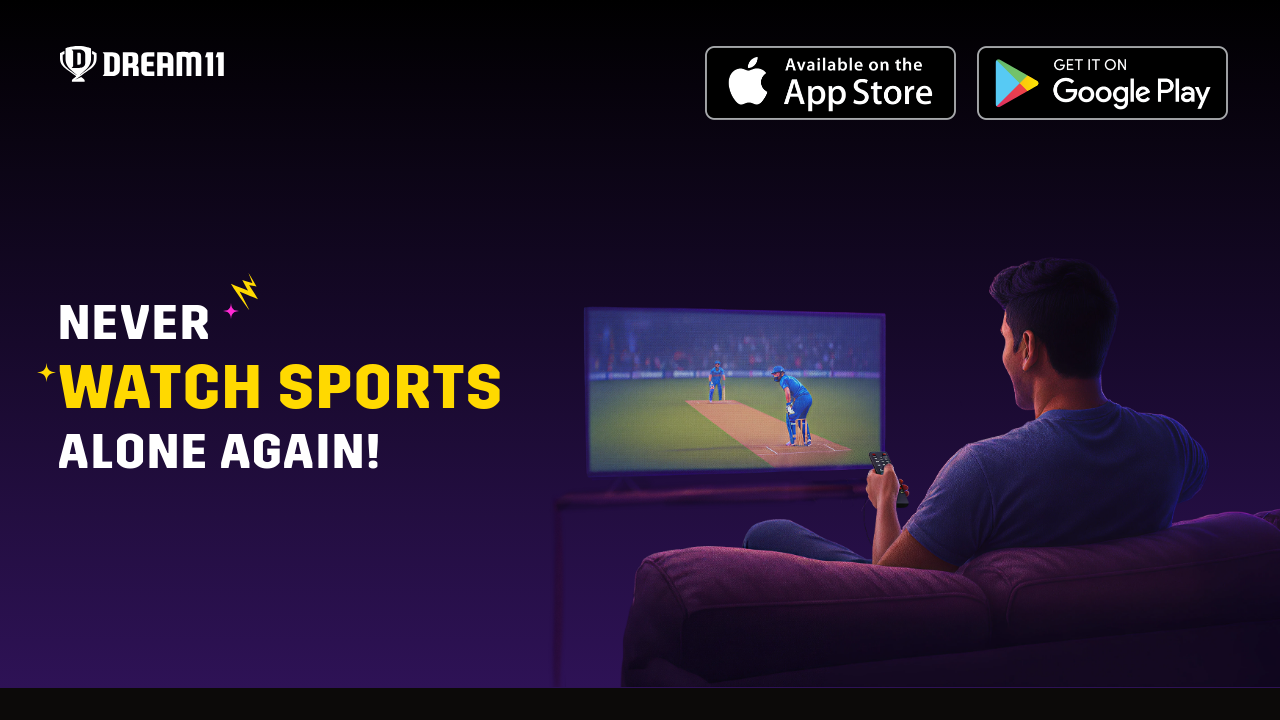

Scrolled down the page by 1500 pixels using JavaScript scrollTo method
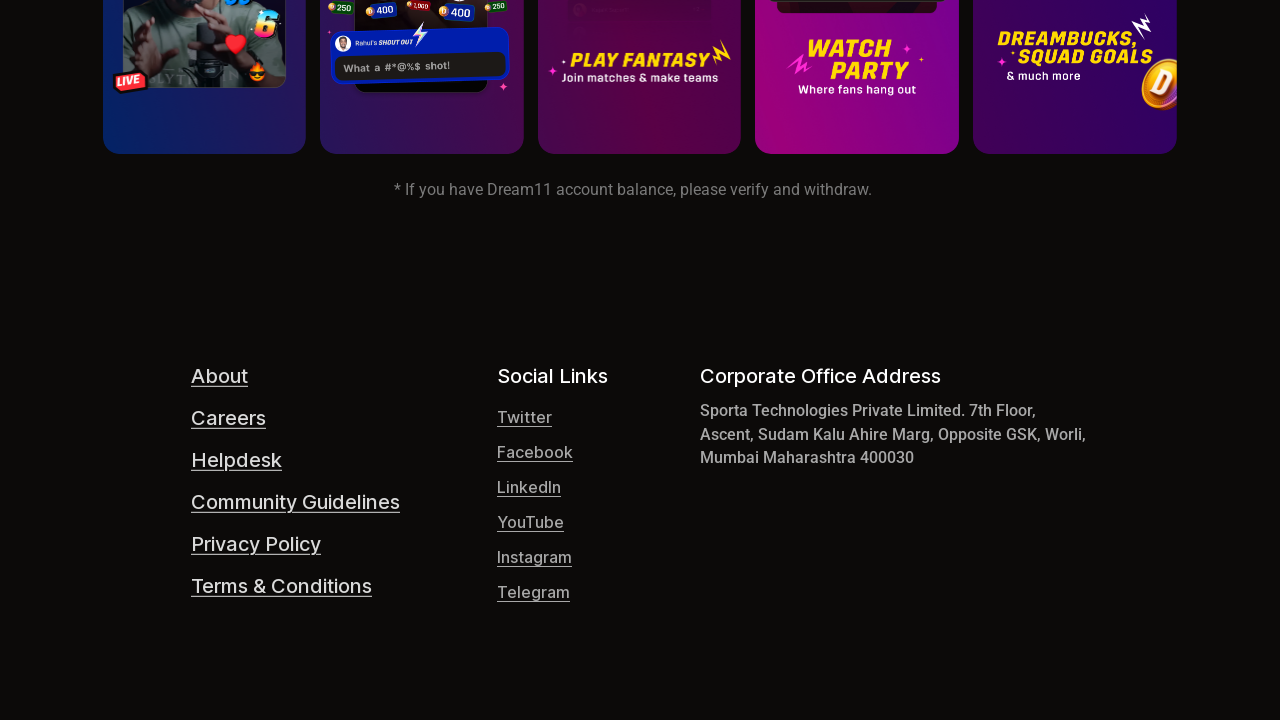

Waited 500ms for scroll animation to complete
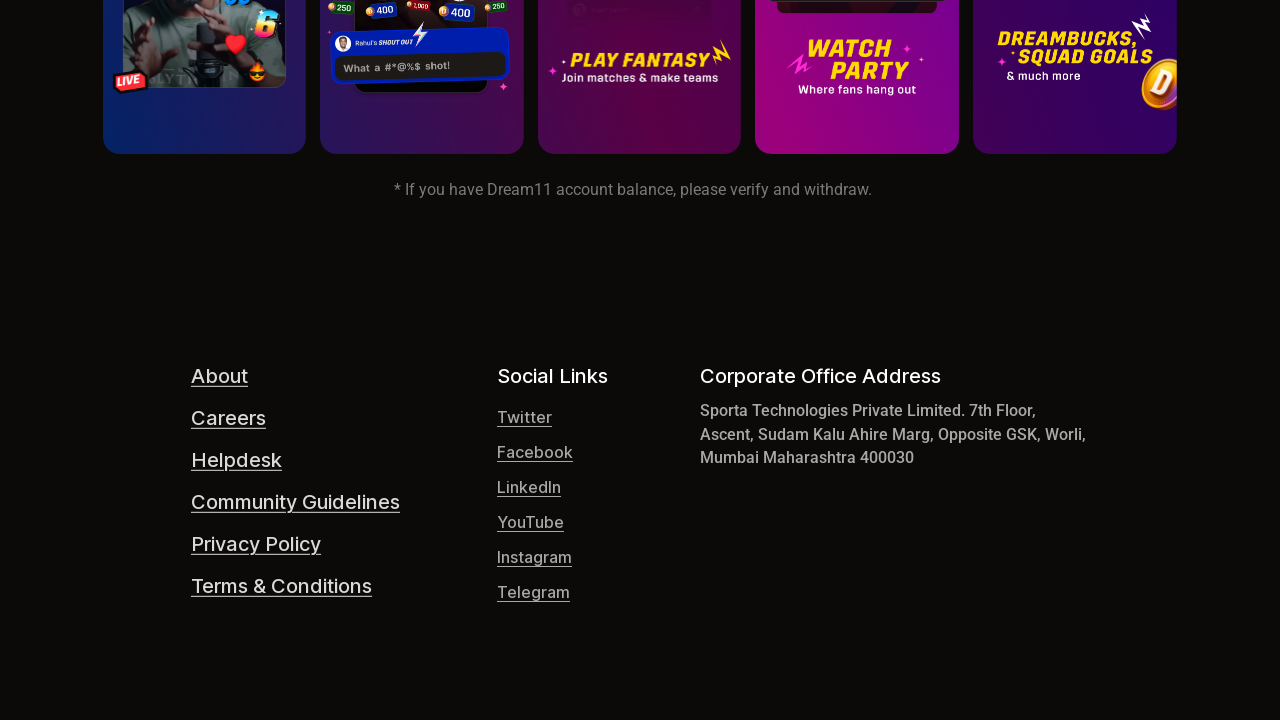

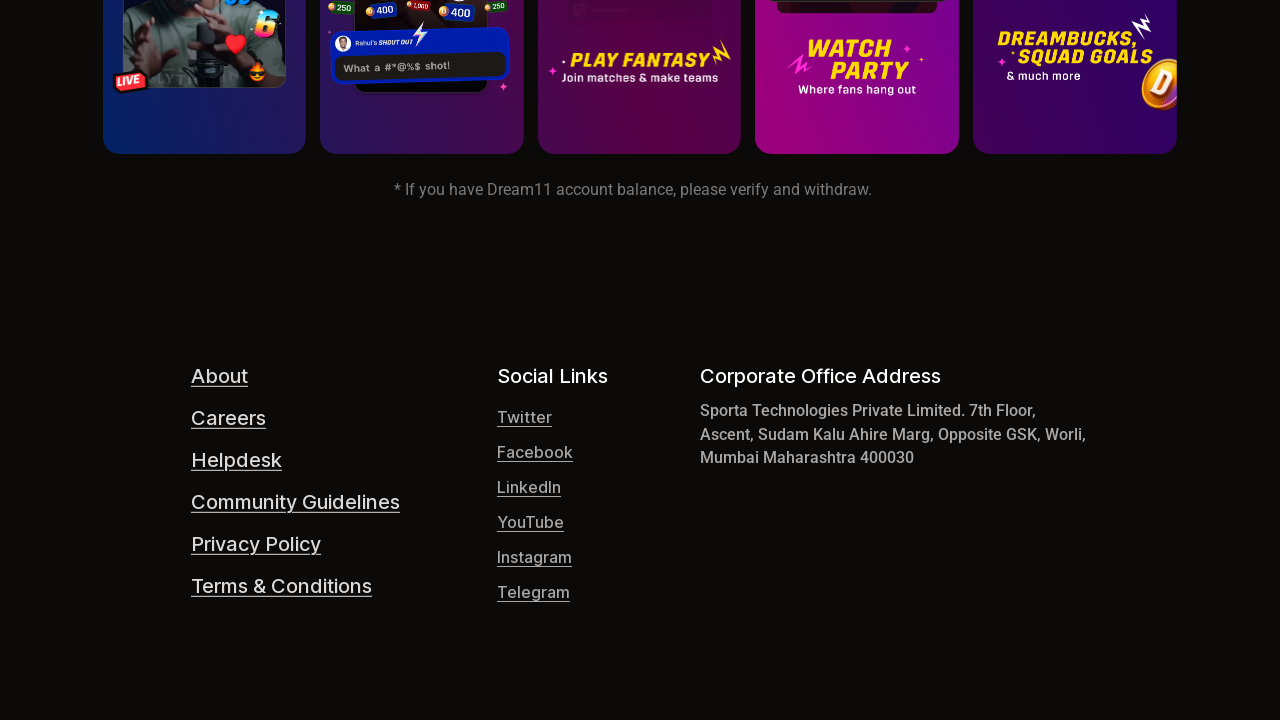